Tests radio button and checkbox functionality by checking element states (displayed, enabled, selected) and clicking a radio button

Starting URL: https://selenium08.blogspot.com/2019/07/check-box-and-radio-buttons.html

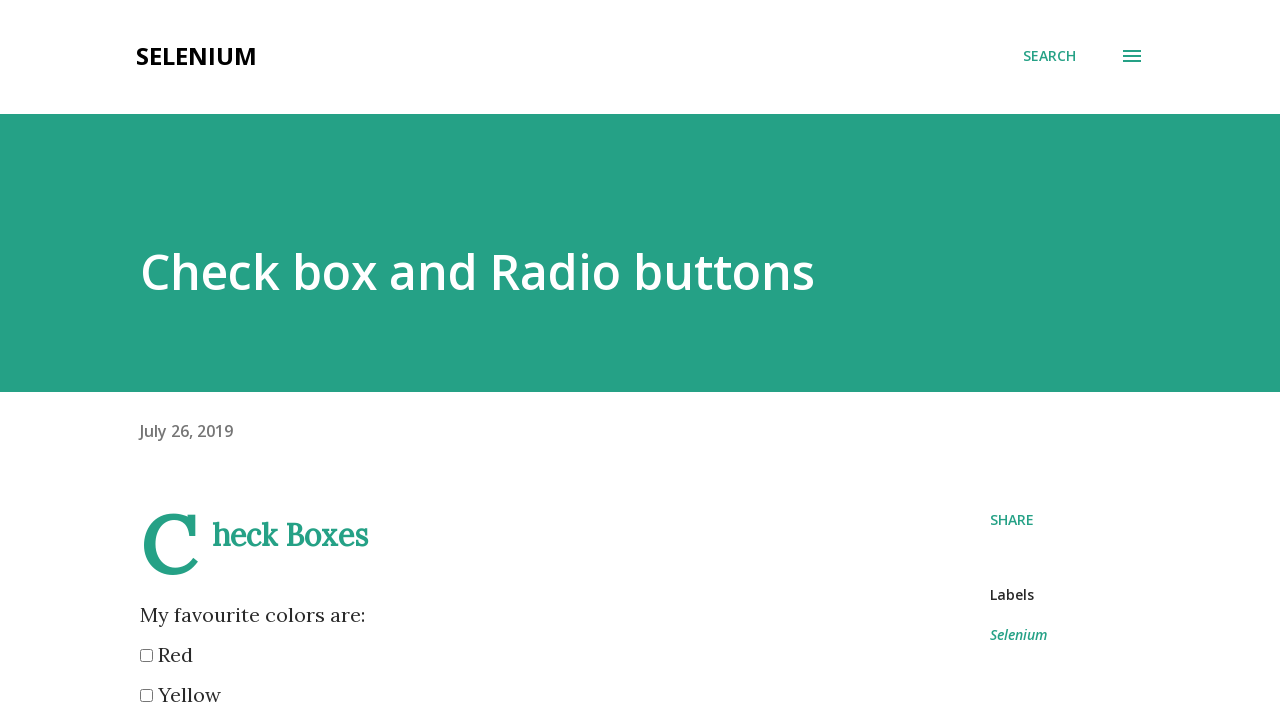

Checked if heading 'Check box and Radio buttons' is displayed
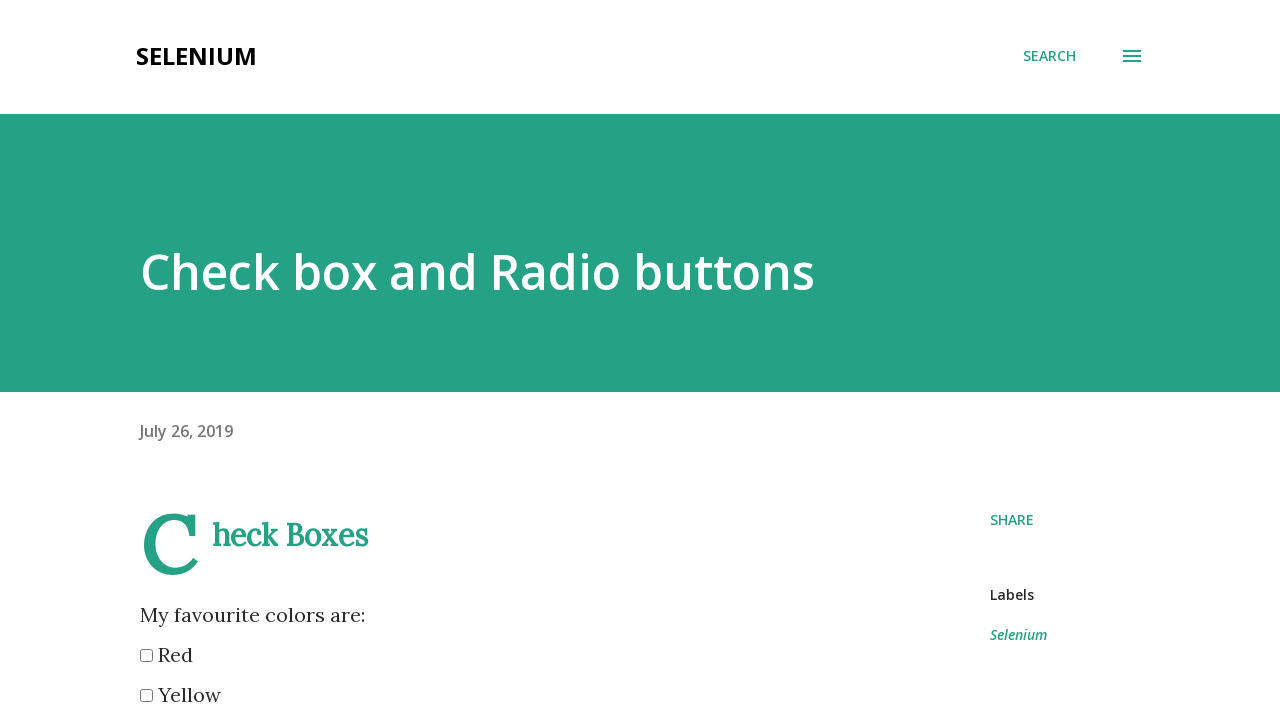

Checked if heading is enabled
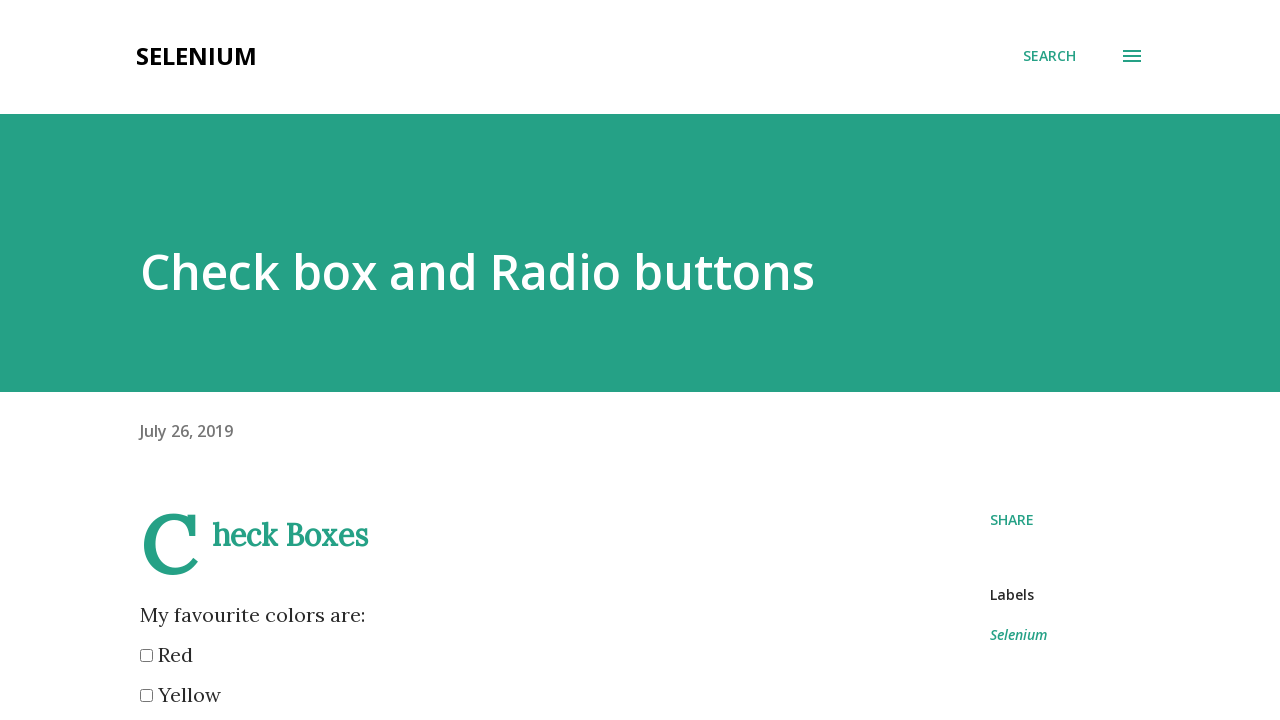

Checked if radio button is selected (initial state)
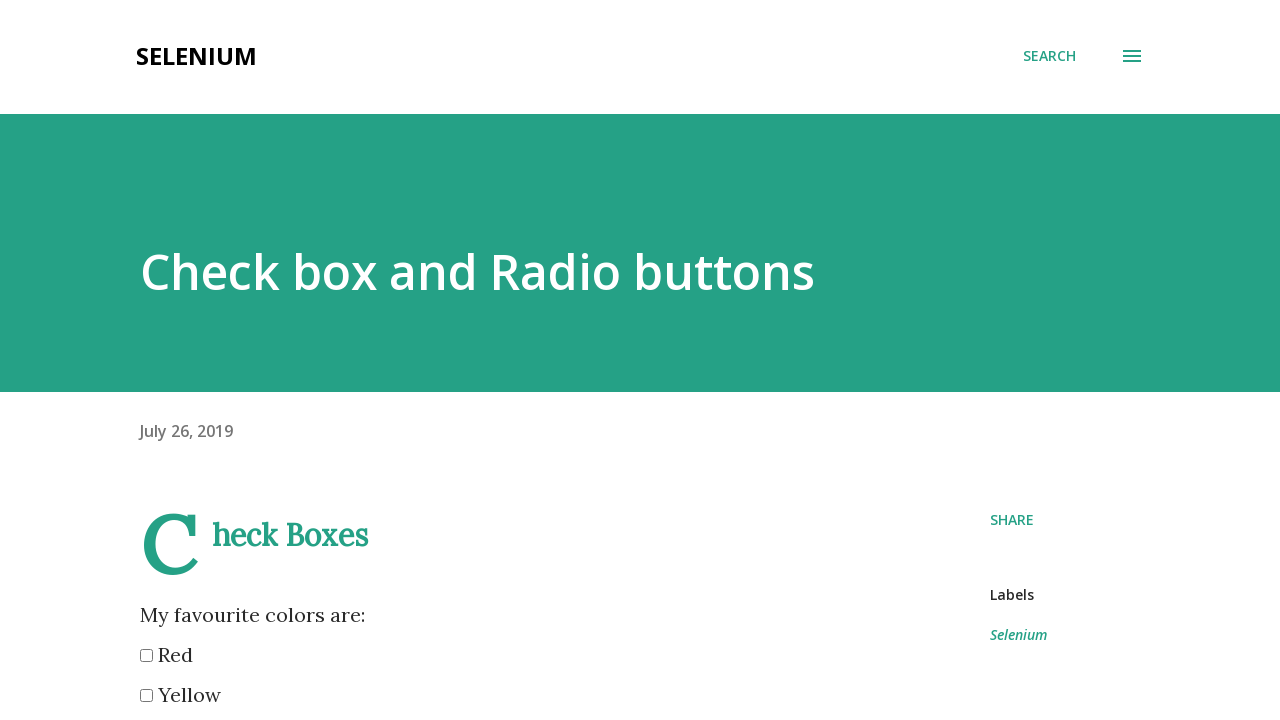

Clicked radio button to select it at (146, 360) on xpath=//body/div[1]/div[2]/div[1]/div[1]/div[1]/main[1]/div[1]/div[1]/div[1]/art
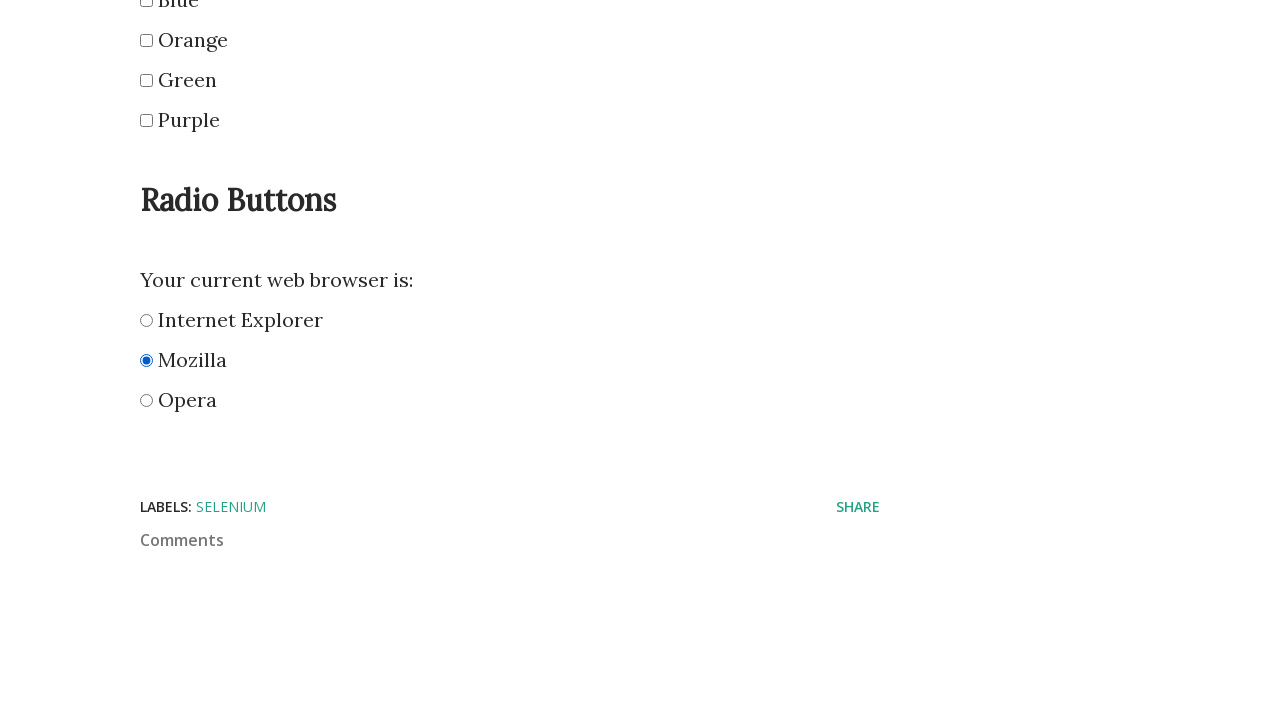

Verified radio button is now selected after clicking
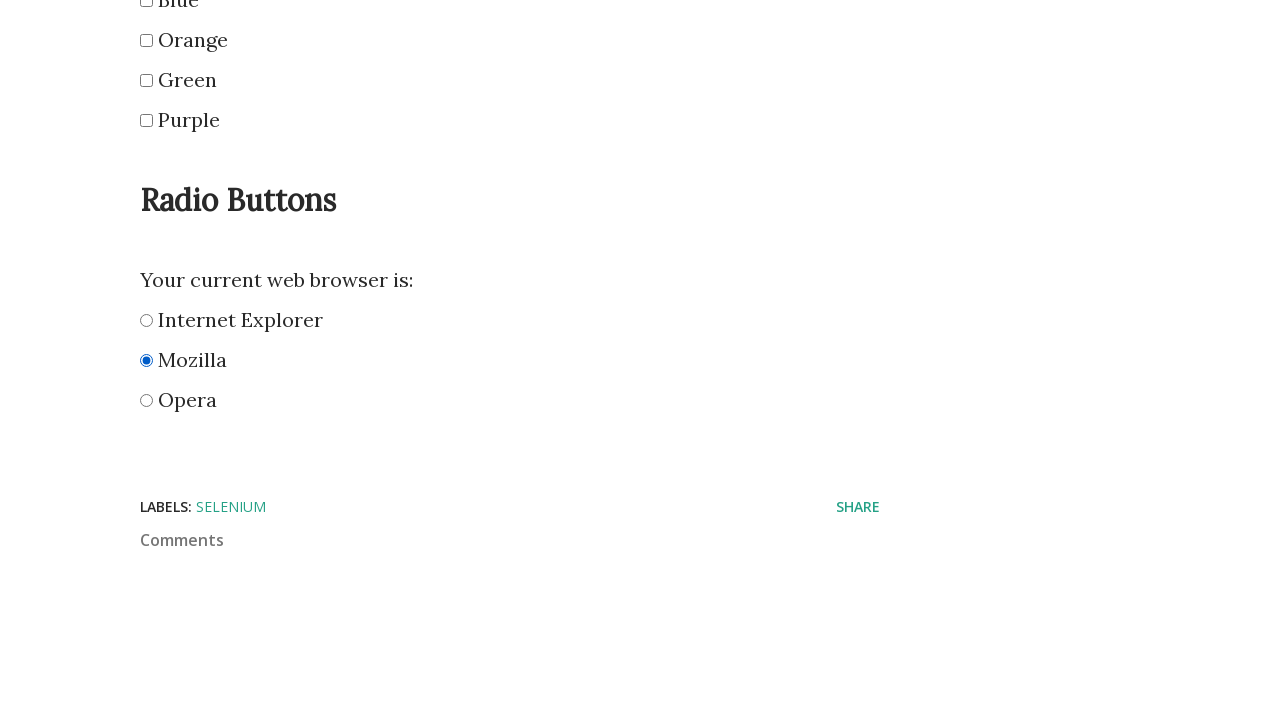

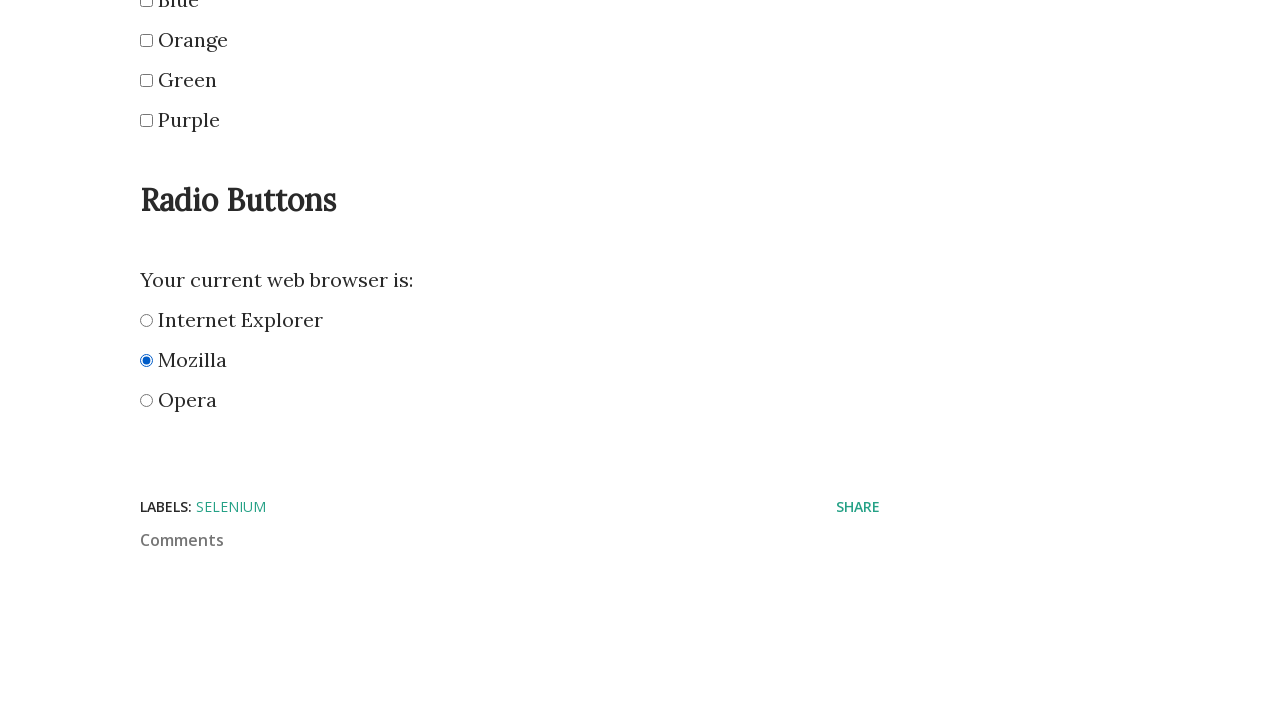